Tests dynamic controls functionality by navigating to the Dynamic Controls page, clicking a checkbox, toggling it with a button, and waiting for confirmation messages to appear after each toggle action.

Starting URL: http://the-internet.herokuapp.com

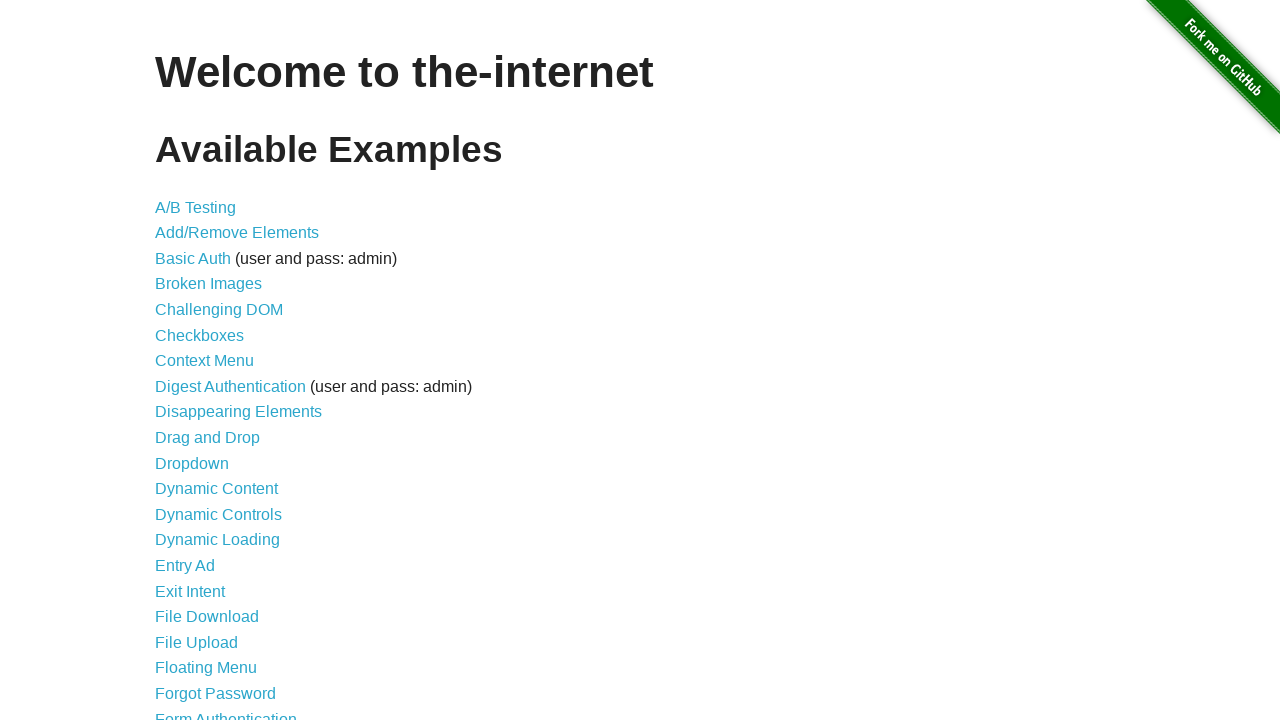

Clicked on Dynamic Controls link at (218, 514) on text=Dynamic Controls
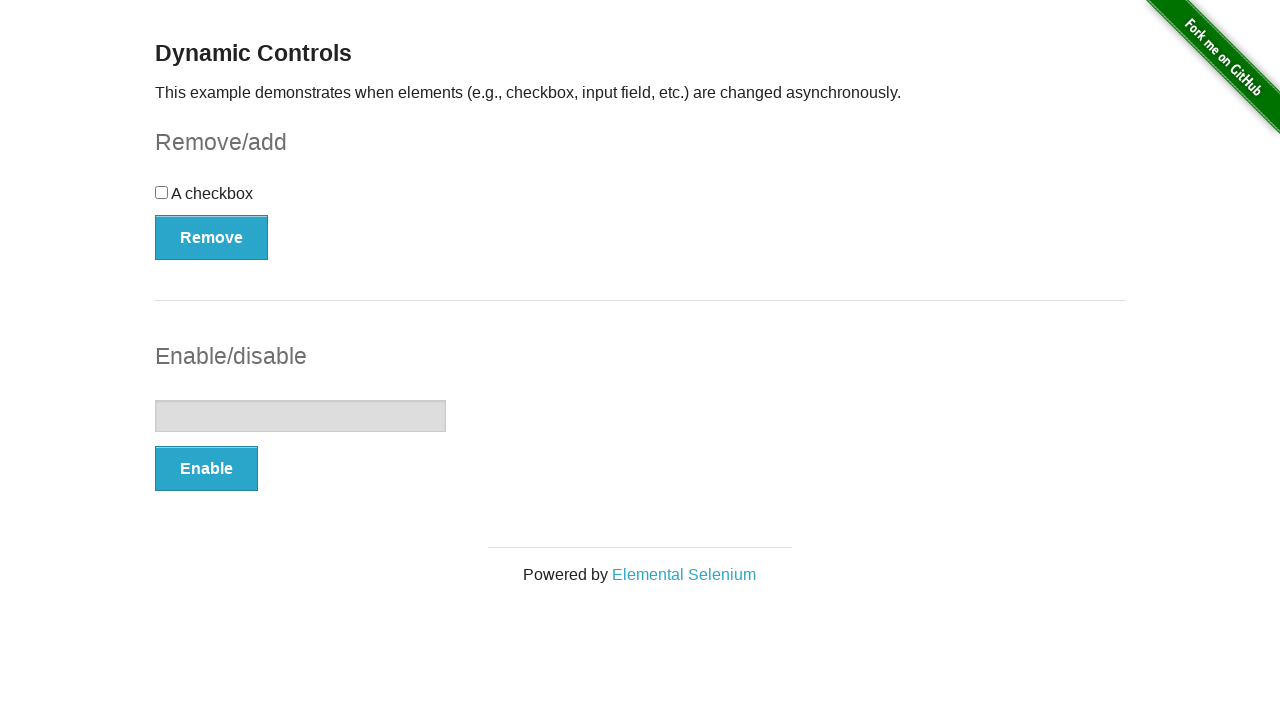

Clicked the checkbox at (640, 200) on div#checkbox
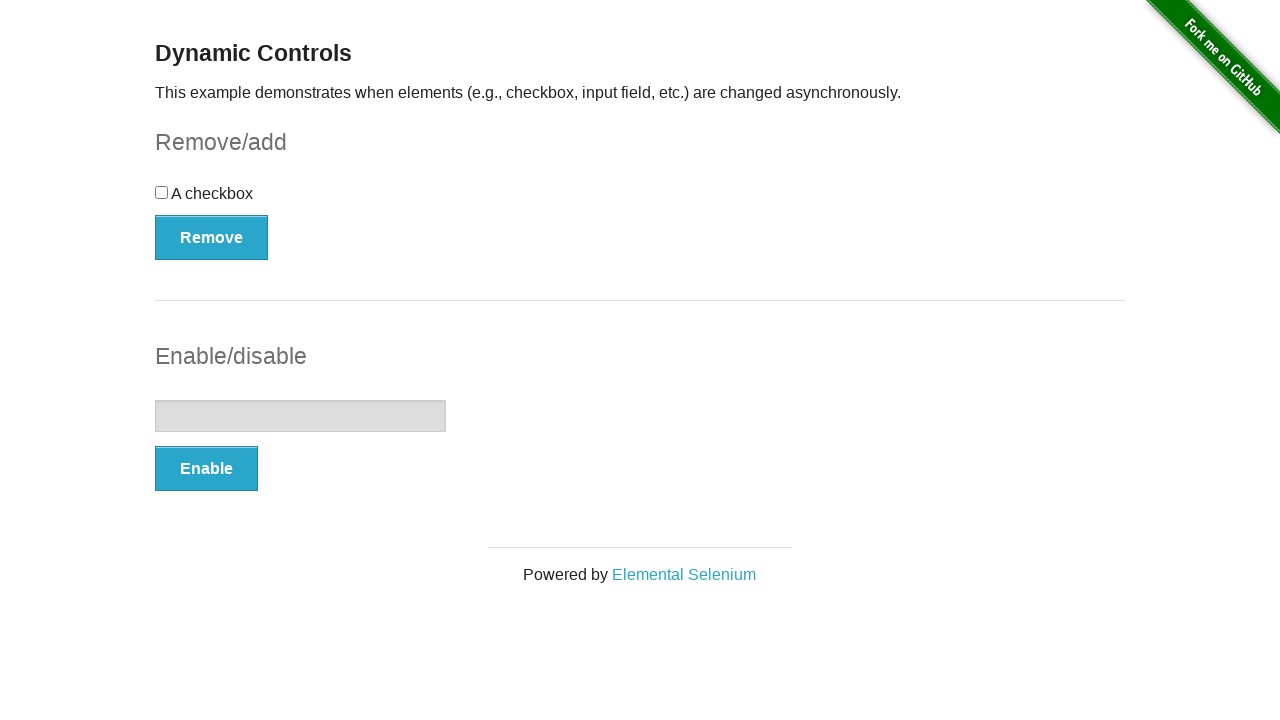

Clicked the Remove/Add button to toggle checkbox at (212, 237) on button[onclick='swapCheckbox()']
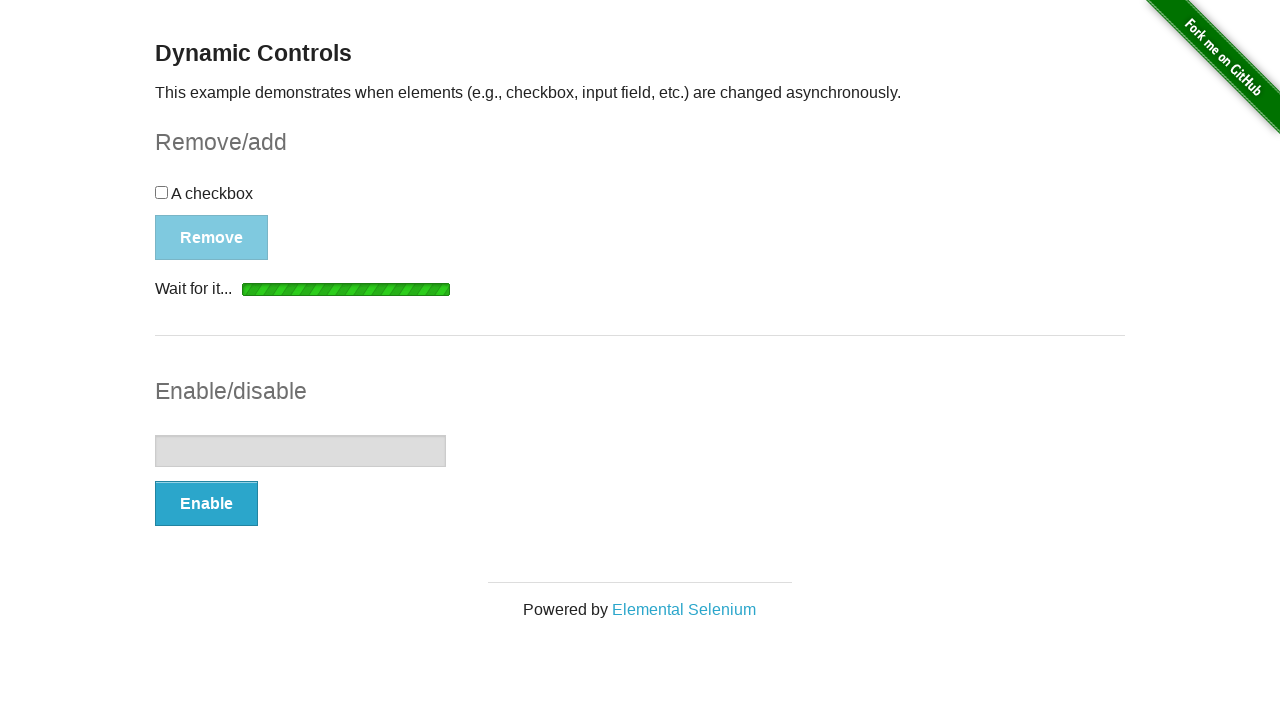

Confirmation message appeared after first toggle
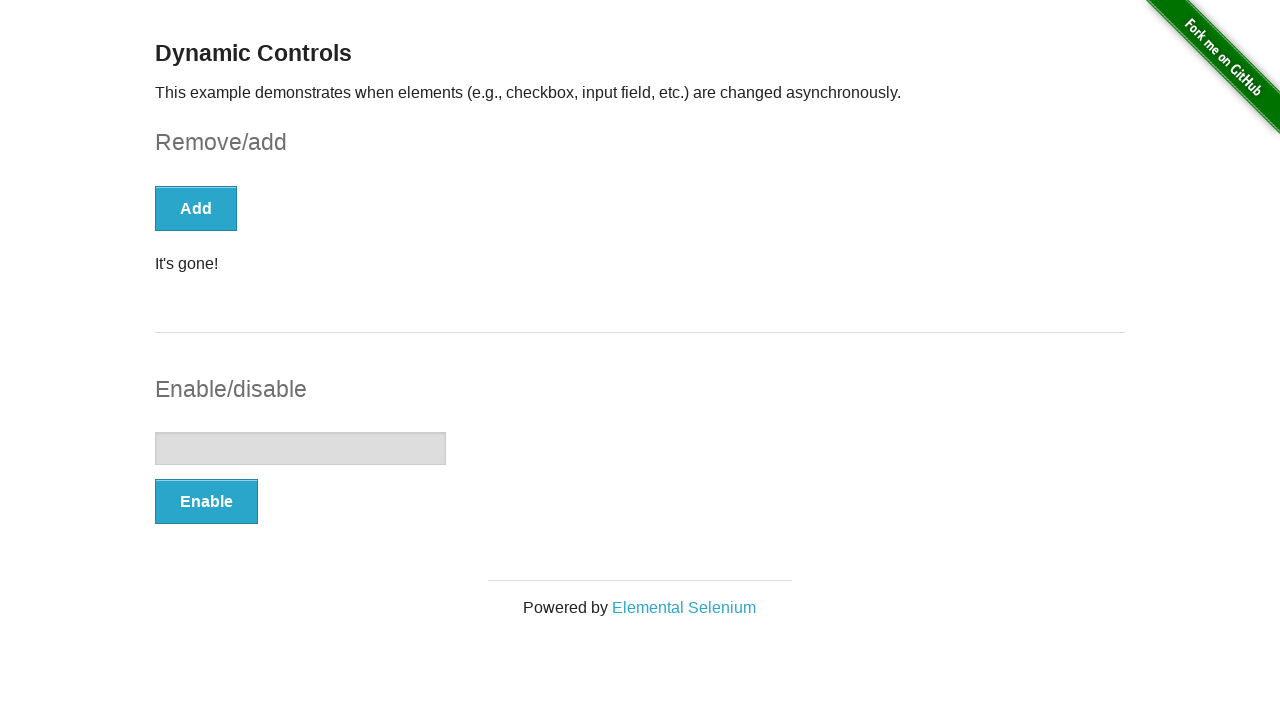

Clicked the button again to restore checkbox at (196, 208) on button[onclick='swapCheckbox()']
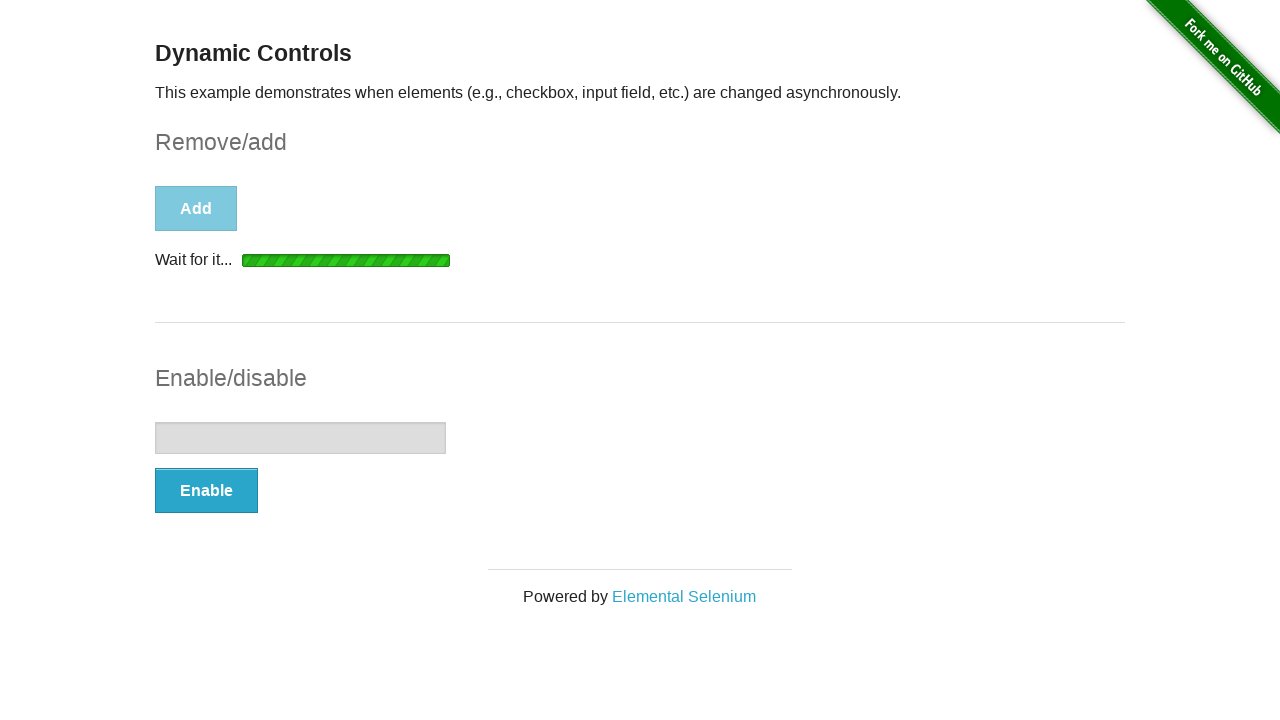

Confirmation message appeared confirming checkbox is restored
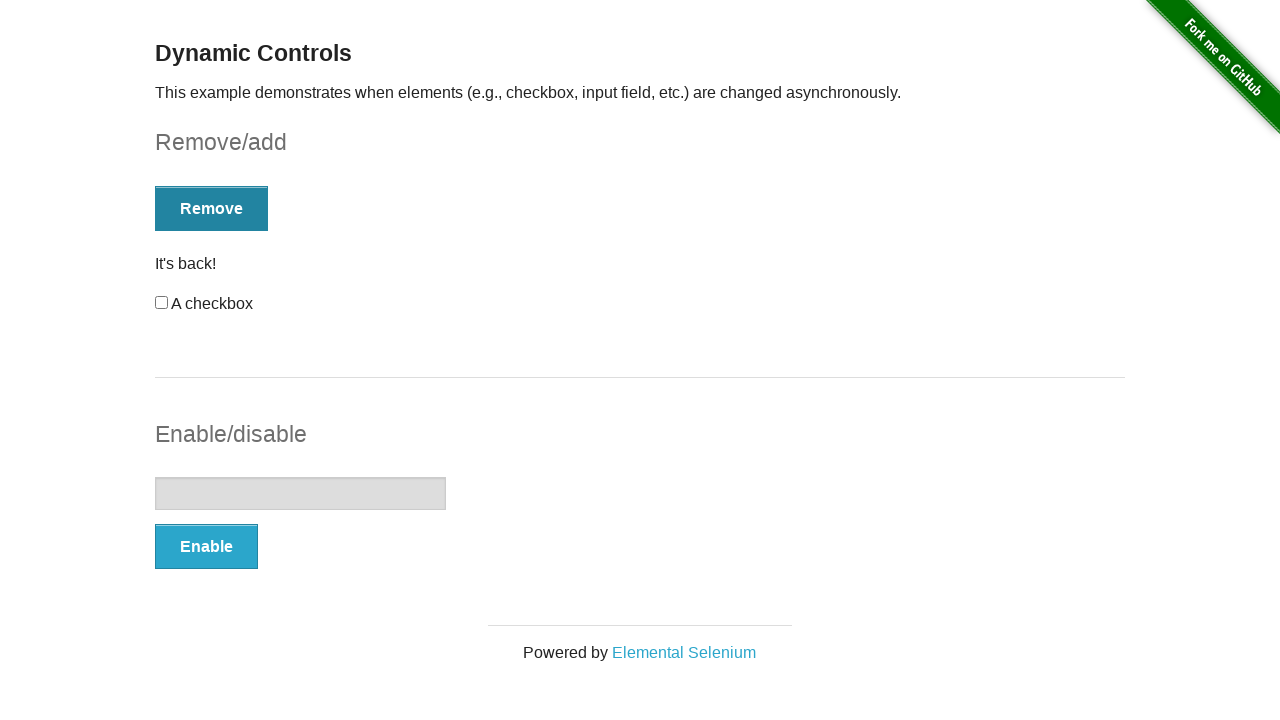

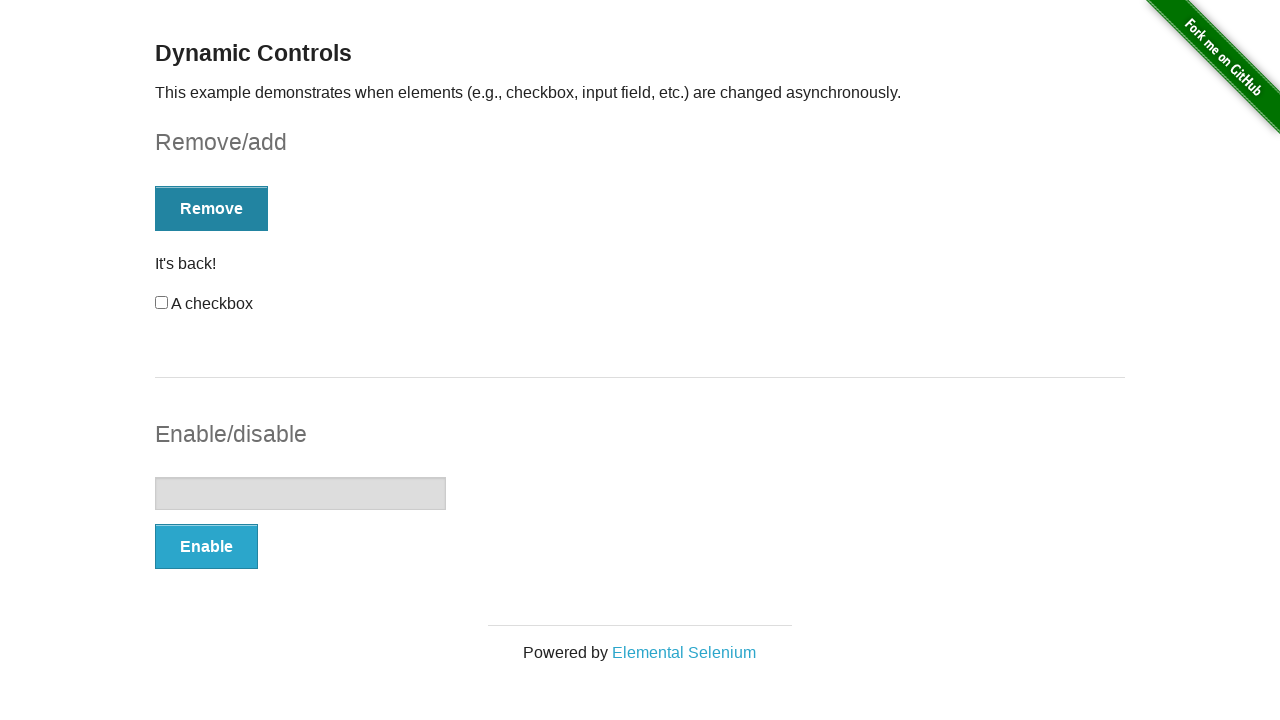